Tests selecting an option from a dropdown using Playwright's built-in select_option method by text, then verifies the correct option is selected.

Starting URL: http://the-internet.herokuapp.com/dropdown

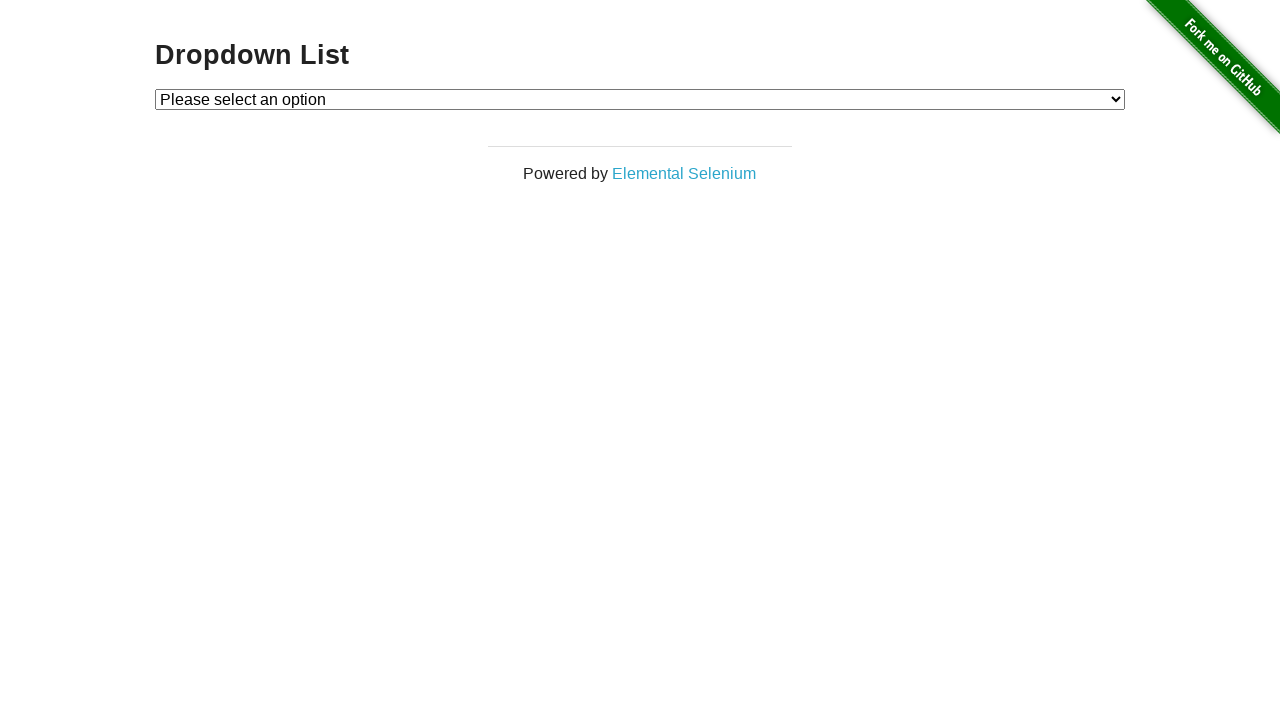

Waited for dropdown element to be present
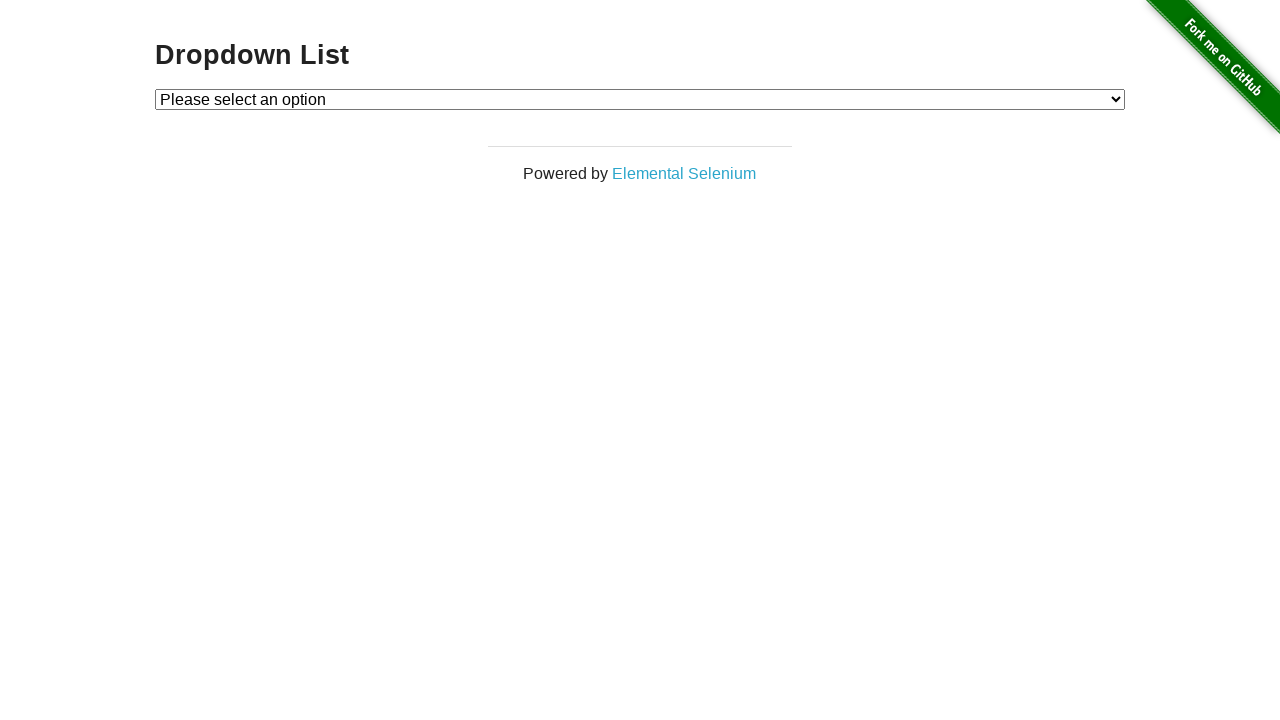

Selected 'Option 2' from dropdown using label on #dropdown
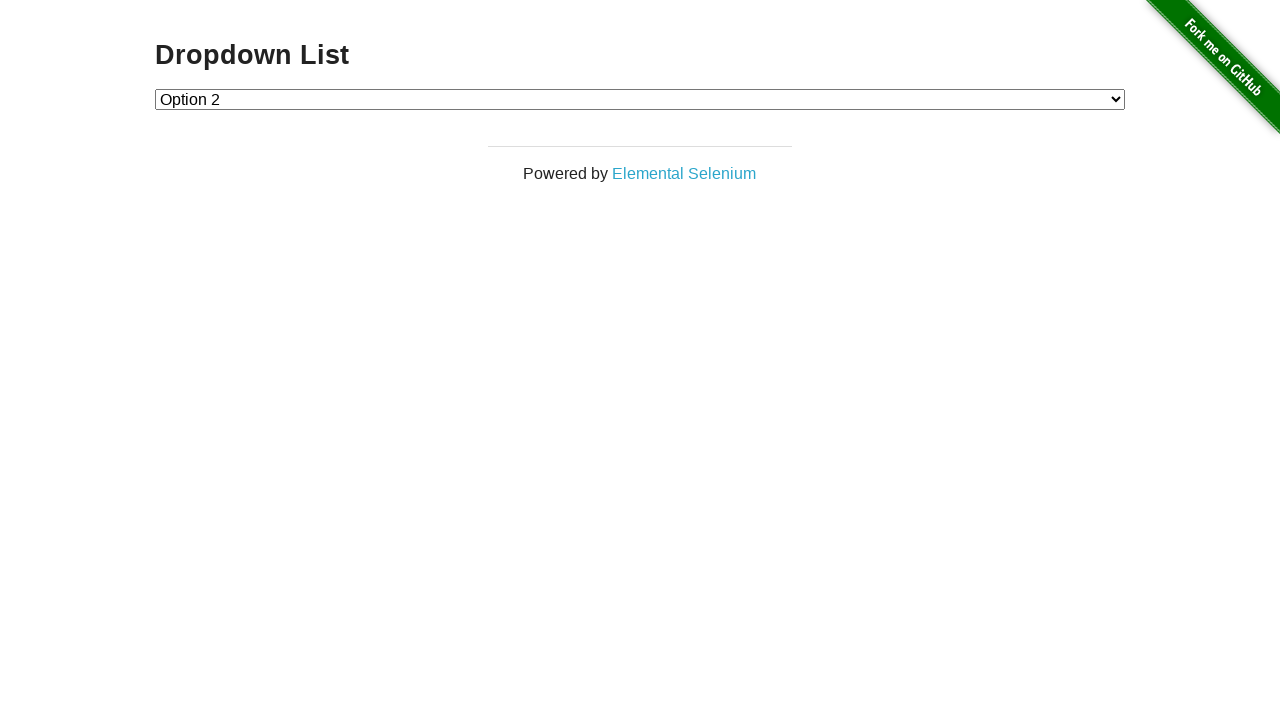

Retrieved selected dropdown value
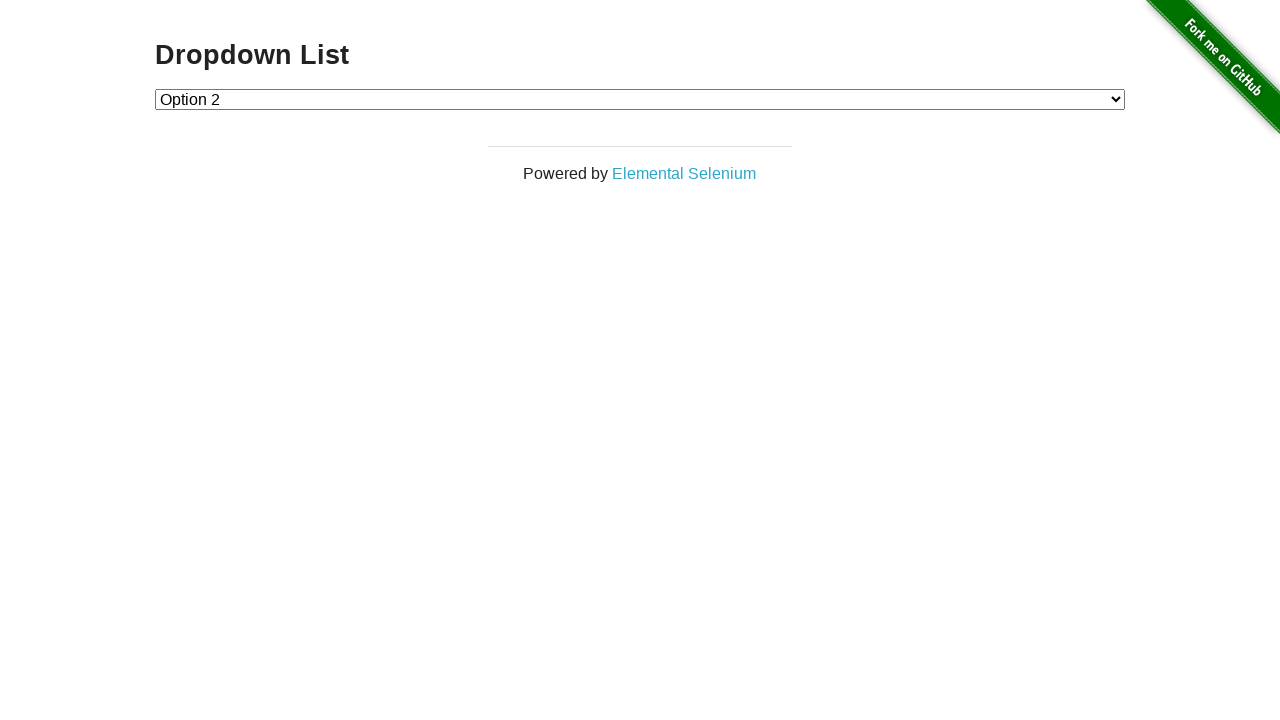

Verified that dropdown value is '2' as expected
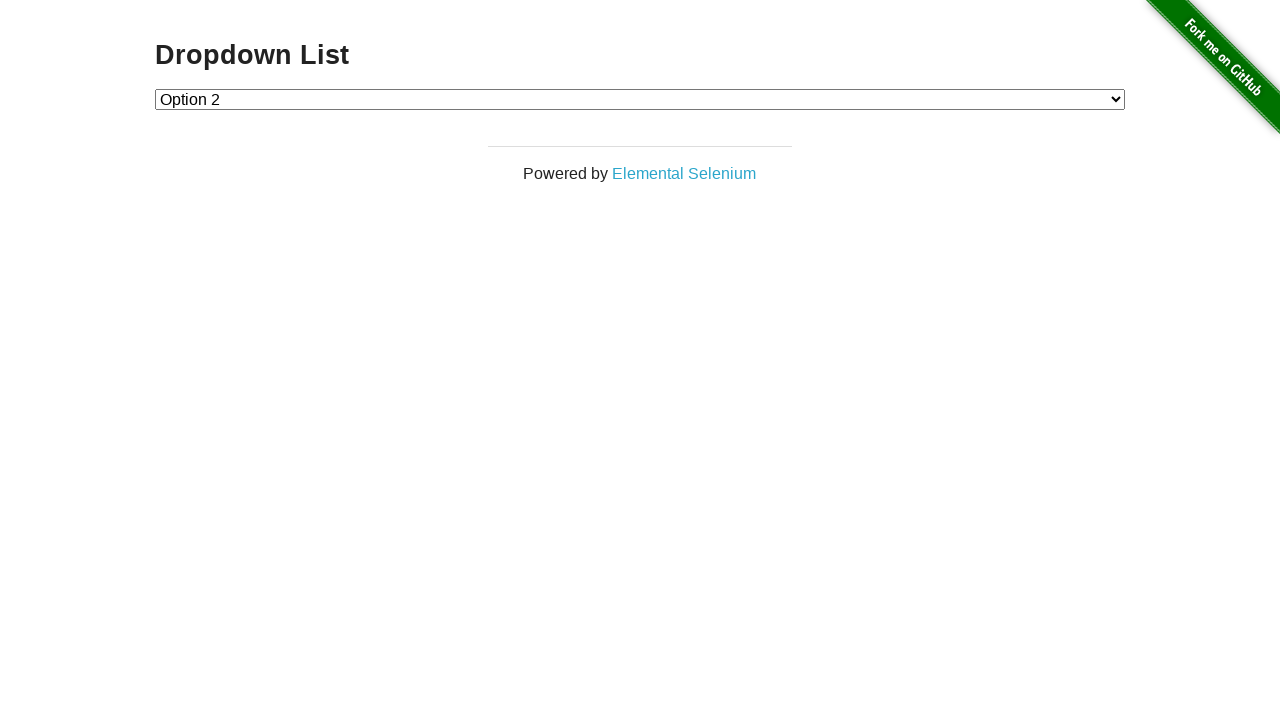

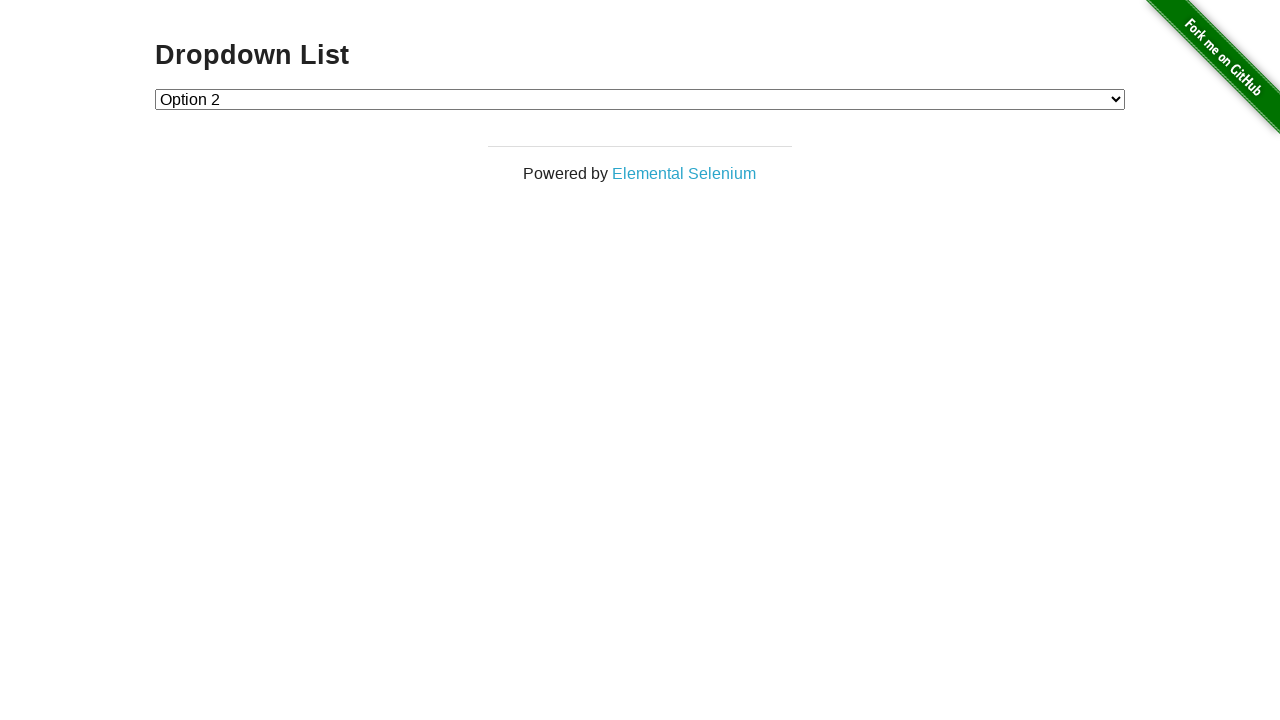